Tests that new todo items are appended to the bottom of the list by creating 3 items and verifying the count

Starting URL: https://demo.playwright.dev/todomvc

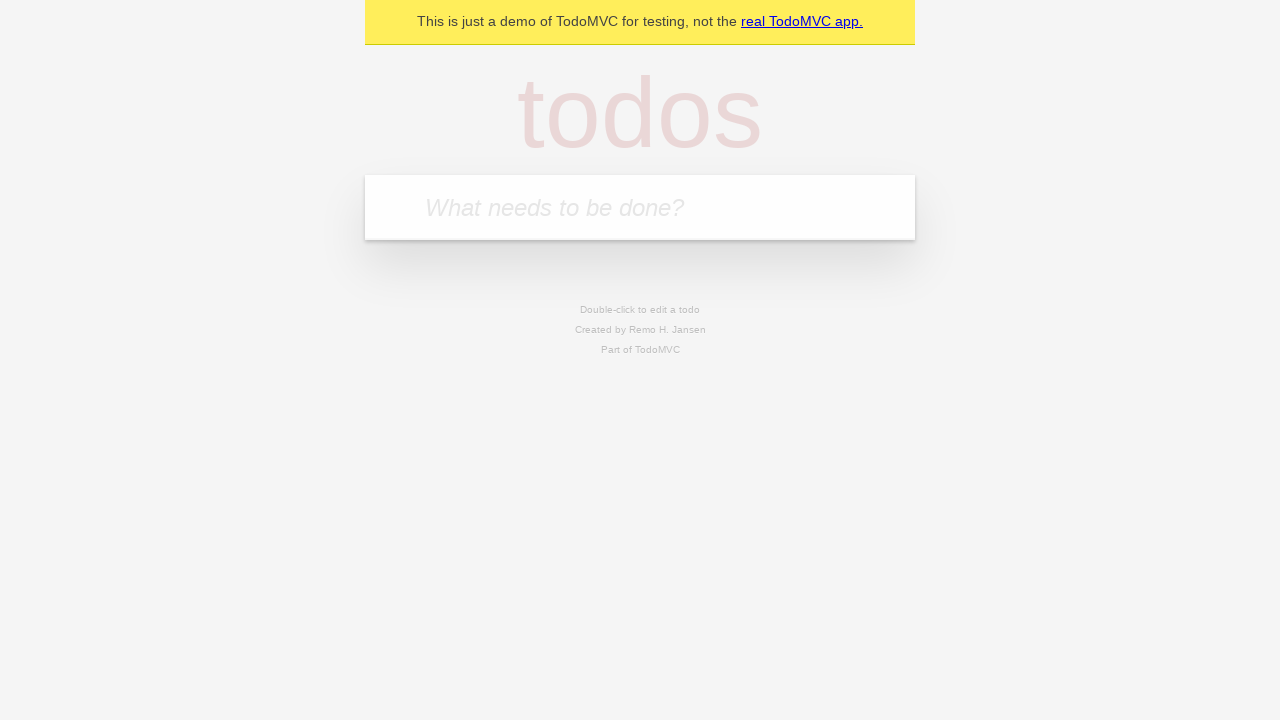

Filled todo input with 'buy some cheese' on internal:attr=[placeholder="What needs to be done?"i]
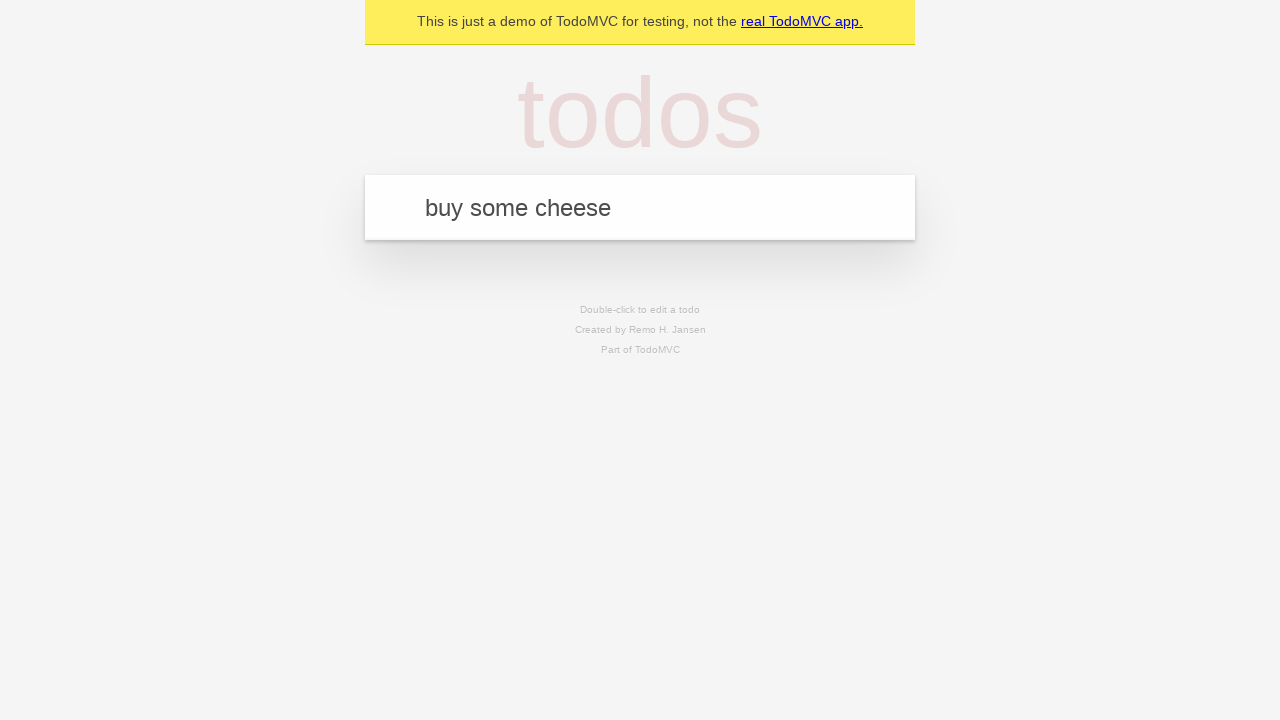

Pressed Enter to add first todo item on internal:attr=[placeholder="What needs to be done?"i]
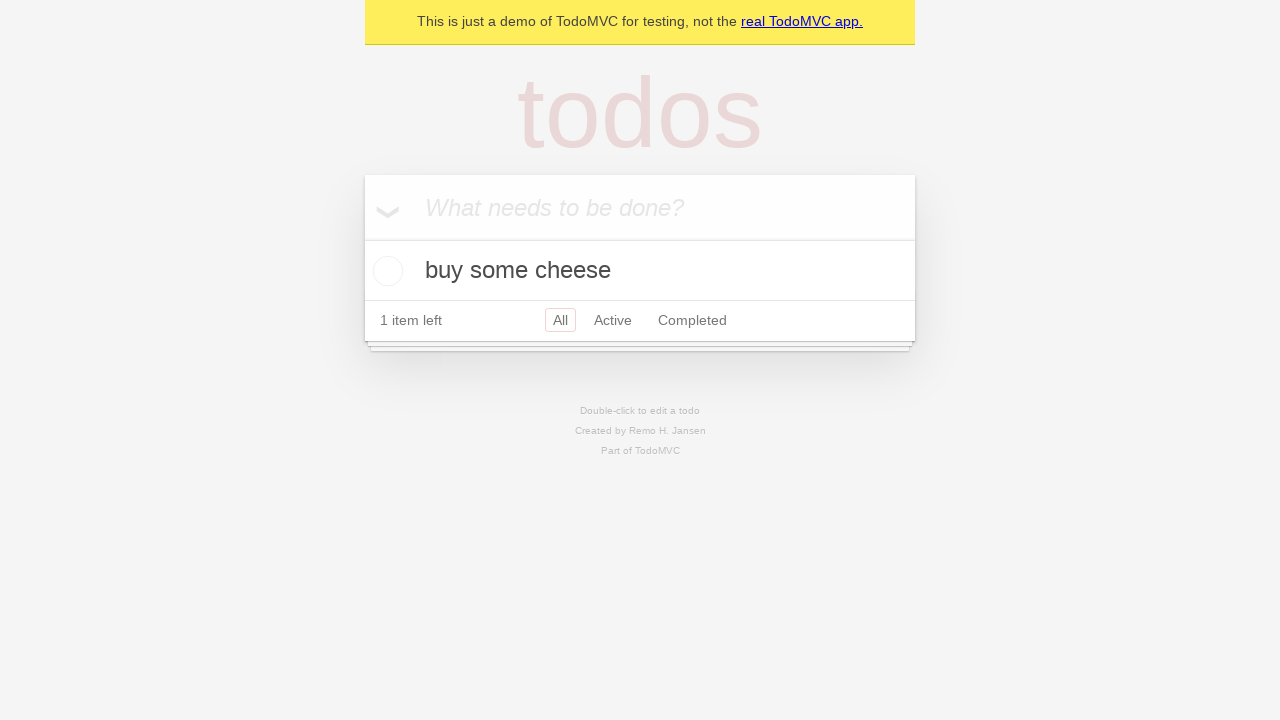

Filled todo input with 'feed the cat' on internal:attr=[placeholder="What needs to be done?"i]
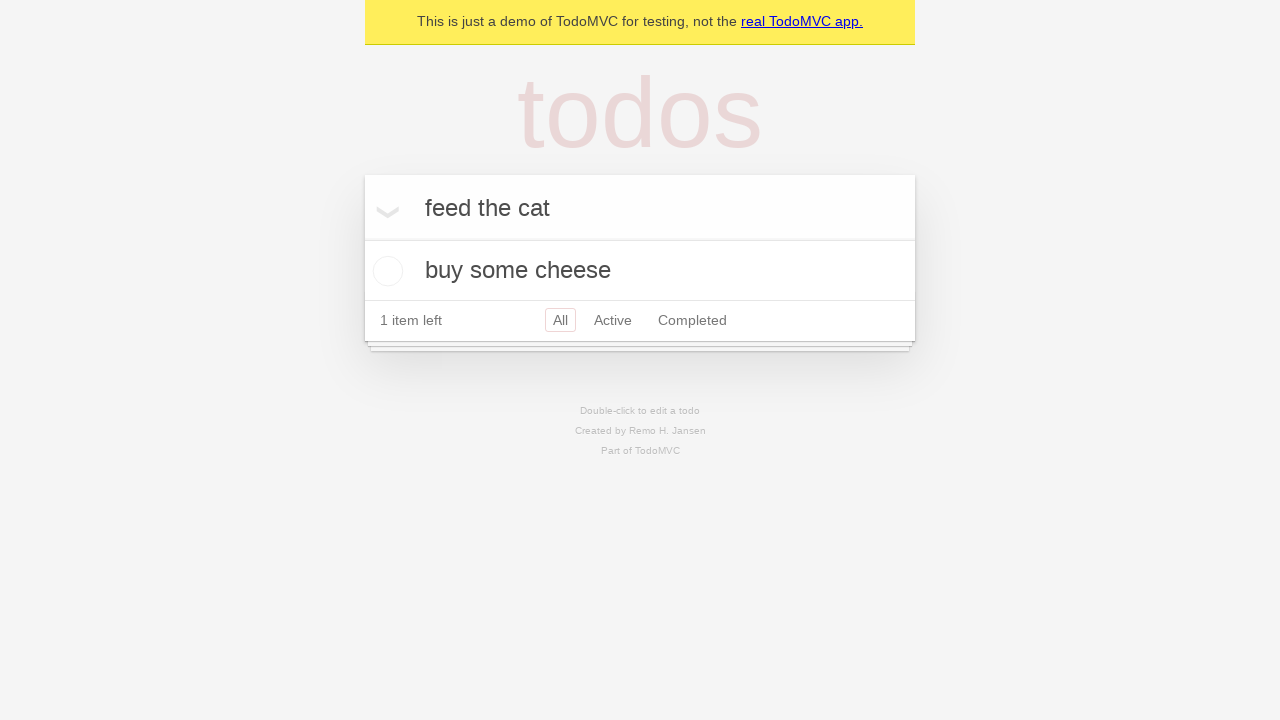

Pressed Enter to add second todo item on internal:attr=[placeholder="What needs to be done?"i]
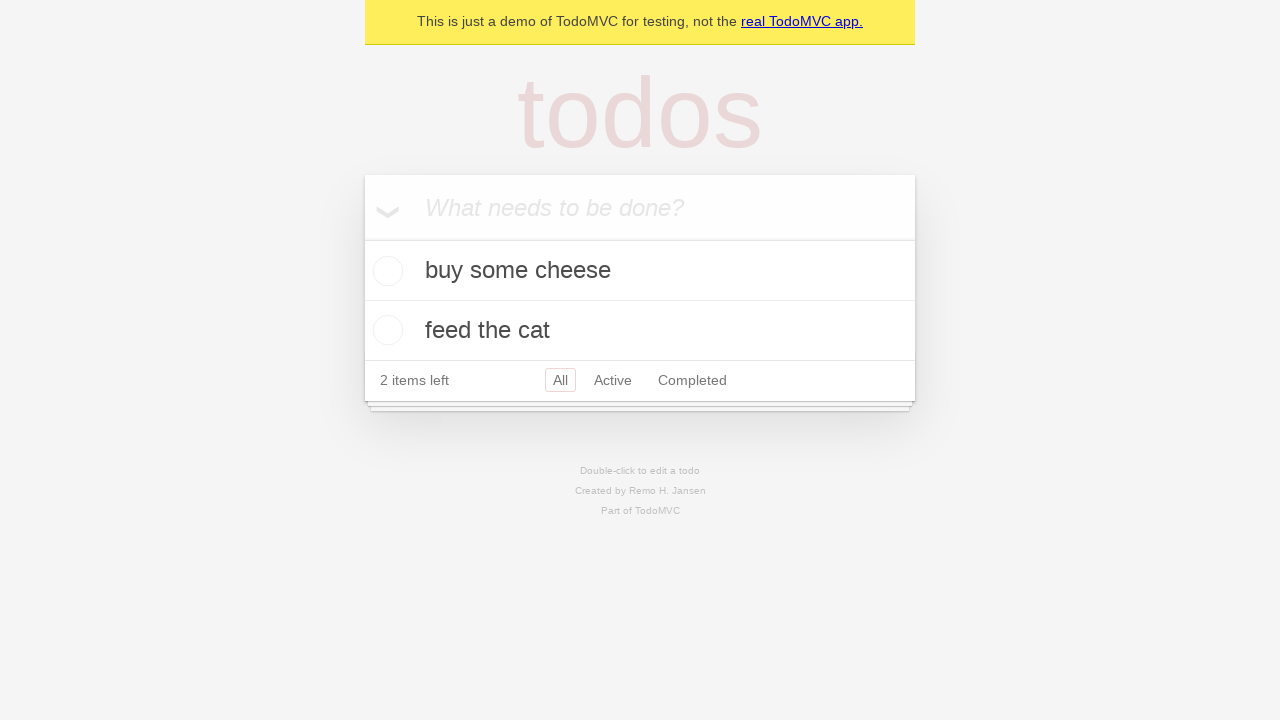

Filled todo input with 'book a doctors appointment' on internal:attr=[placeholder="What needs to be done?"i]
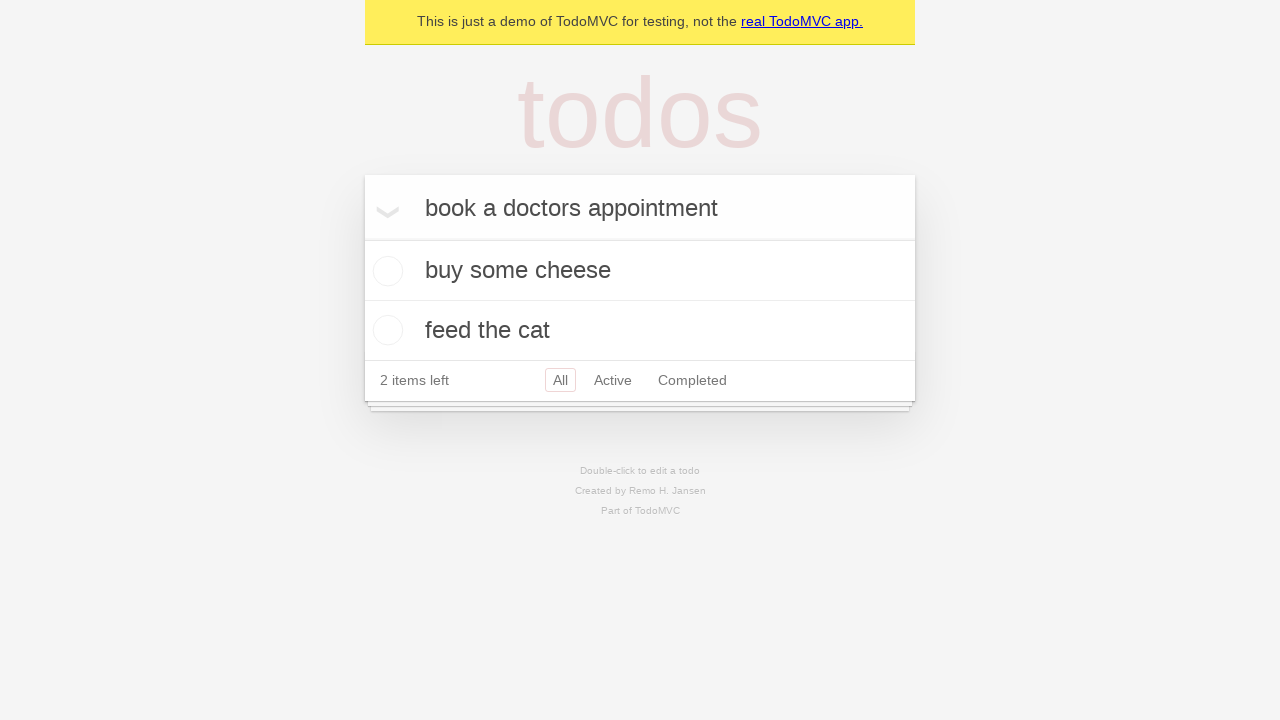

Pressed Enter to add third todo item on internal:attr=[placeholder="What needs to be done?"i]
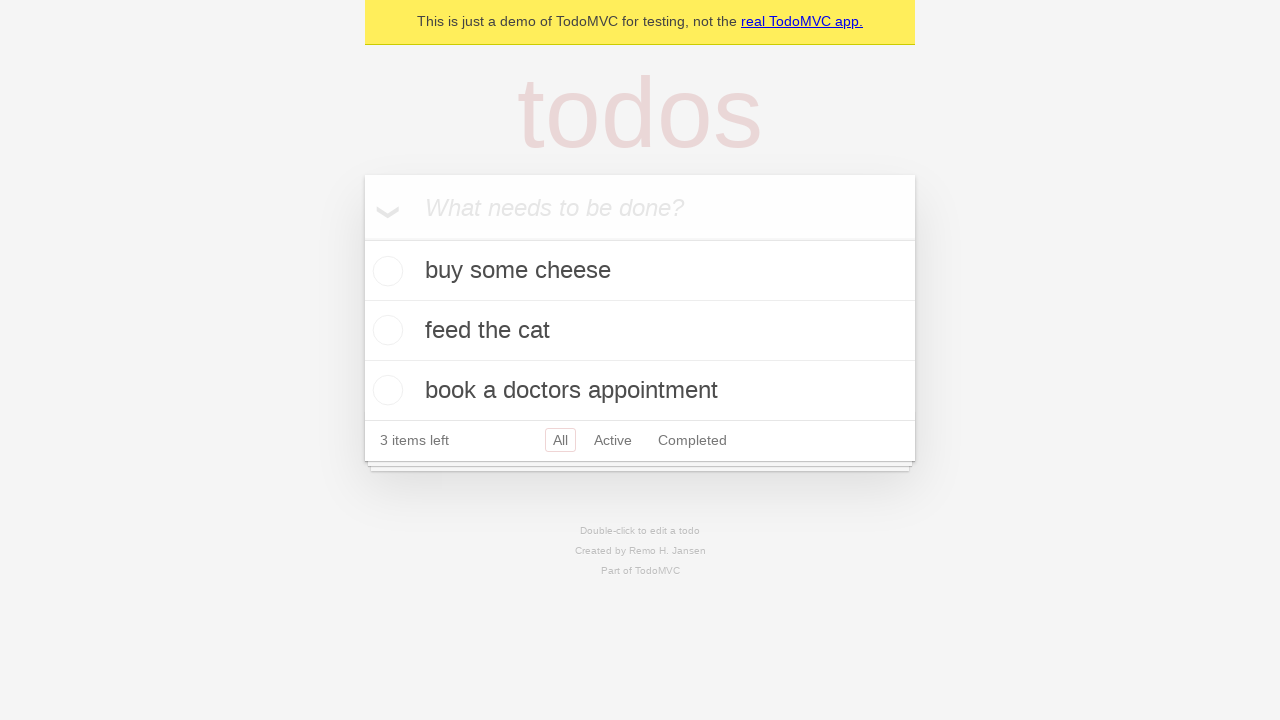

Verified that '3 items left' text is visible, confirming all three todo items were added
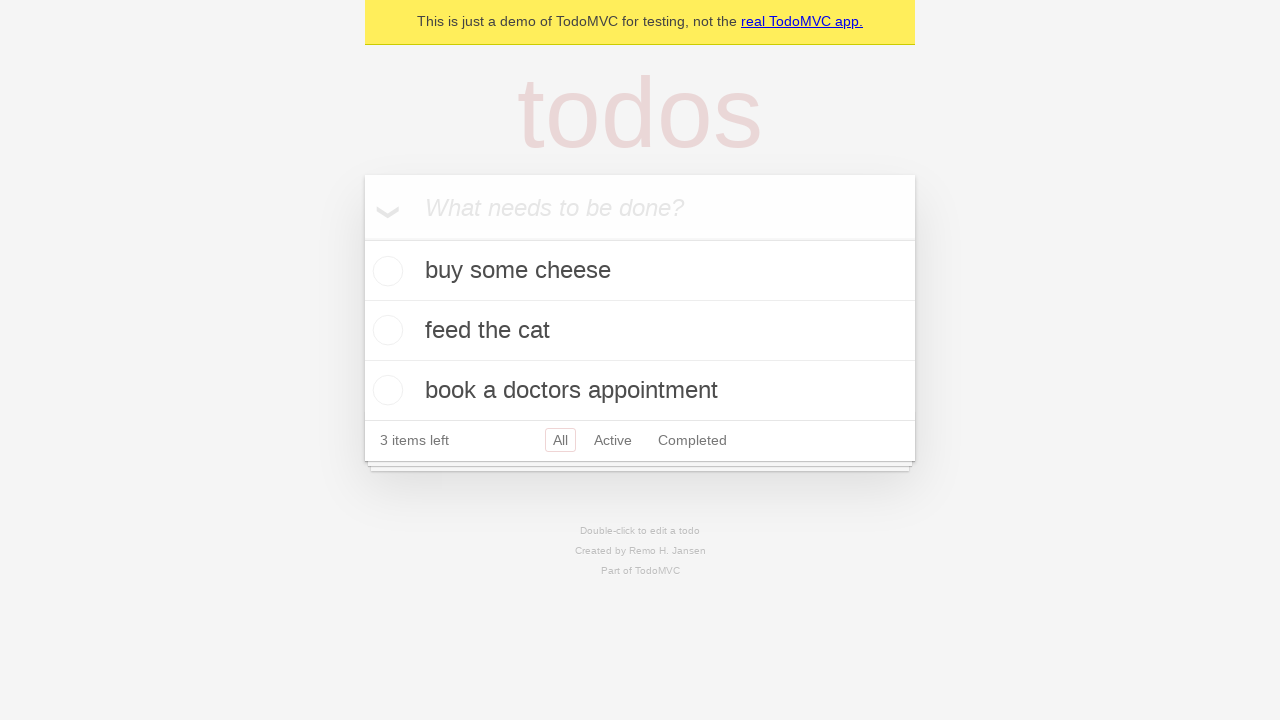

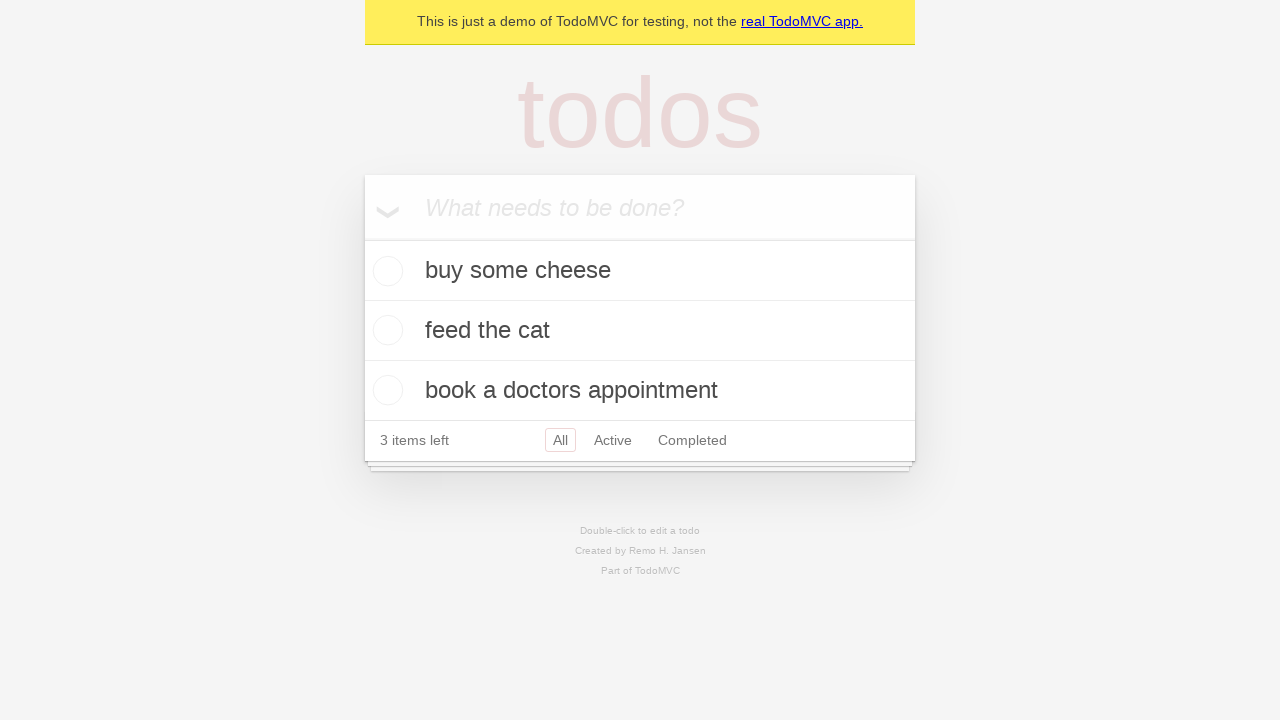